Tests marking all todo items as completed using the toggle all checkbox

Starting URL: https://demo.playwright.dev/todomvc

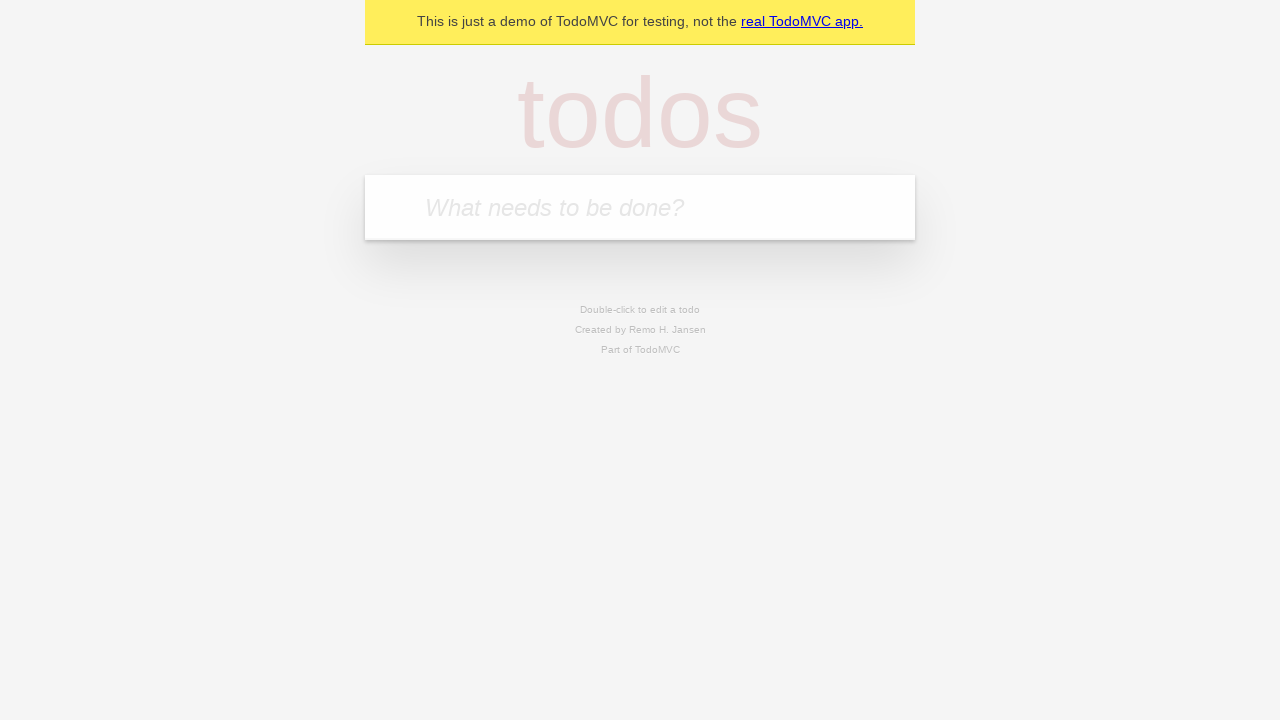

Filled todo input with 'buy some cheese' on internal:attr=[placeholder="What needs to be done?"i]
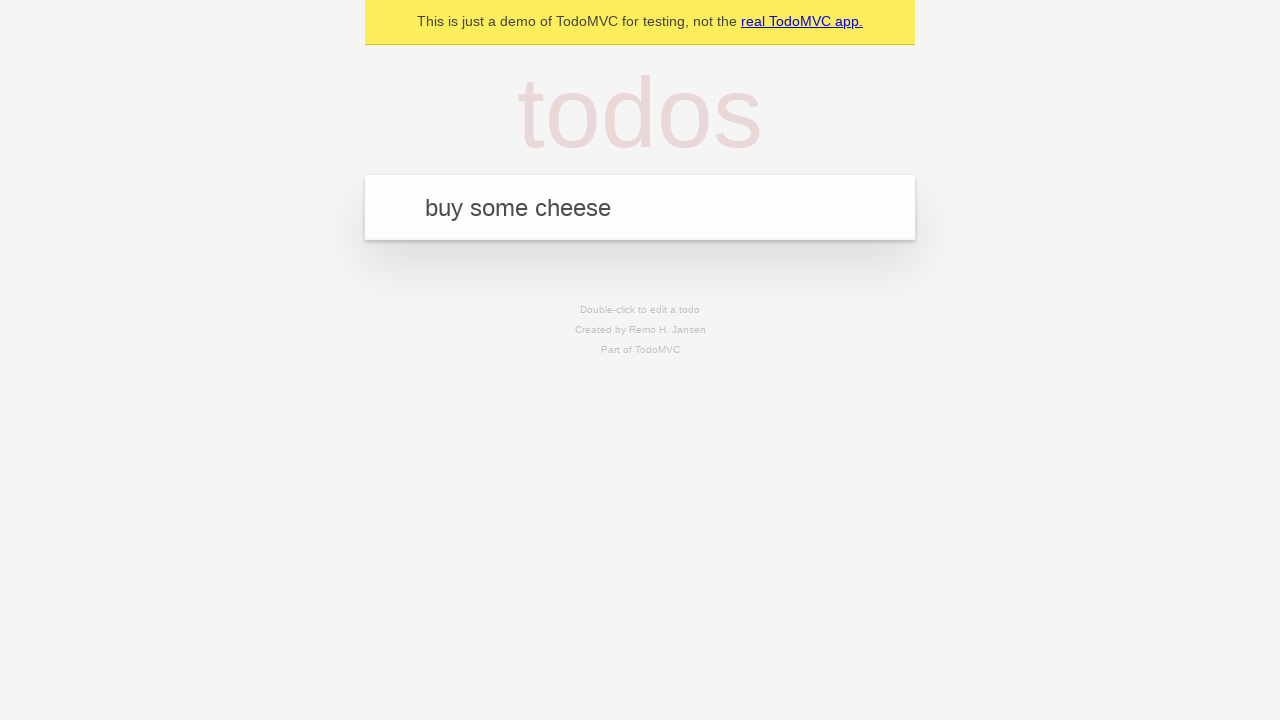

Pressed Enter to add first todo item on internal:attr=[placeholder="What needs to be done?"i]
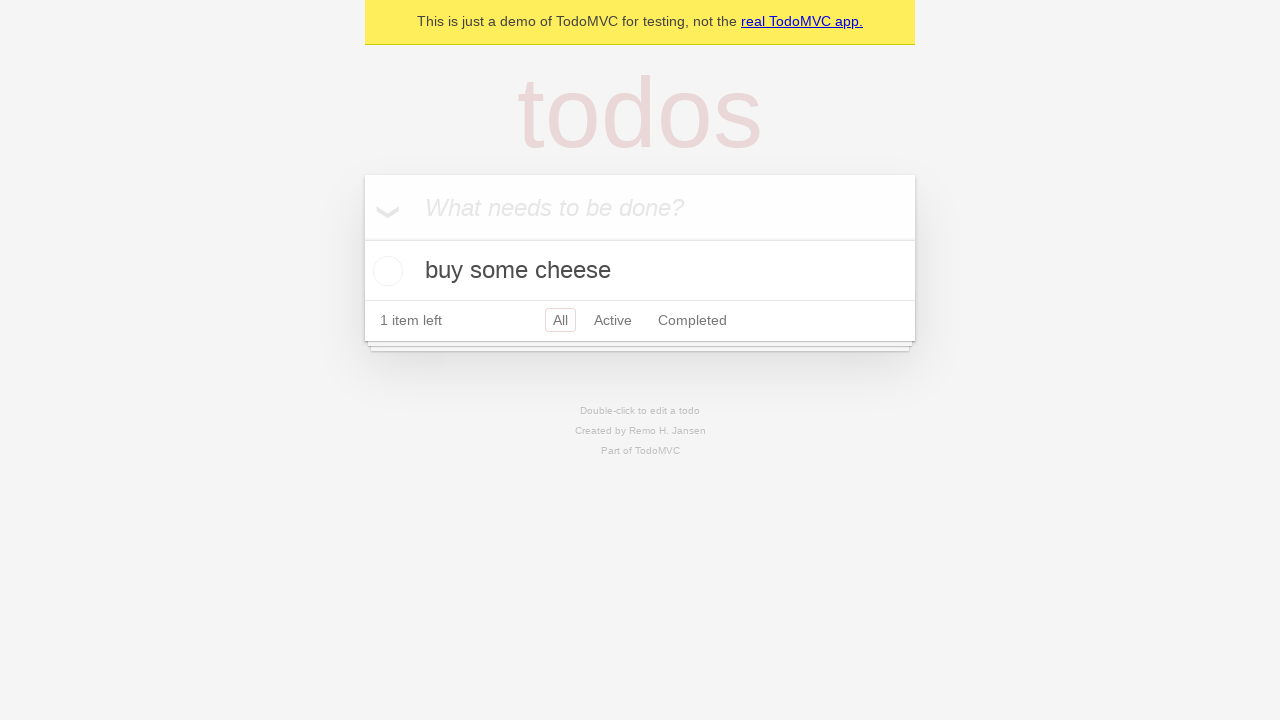

Filled todo input with 'feed the cat' on internal:attr=[placeholder="What needs to be done?"i]
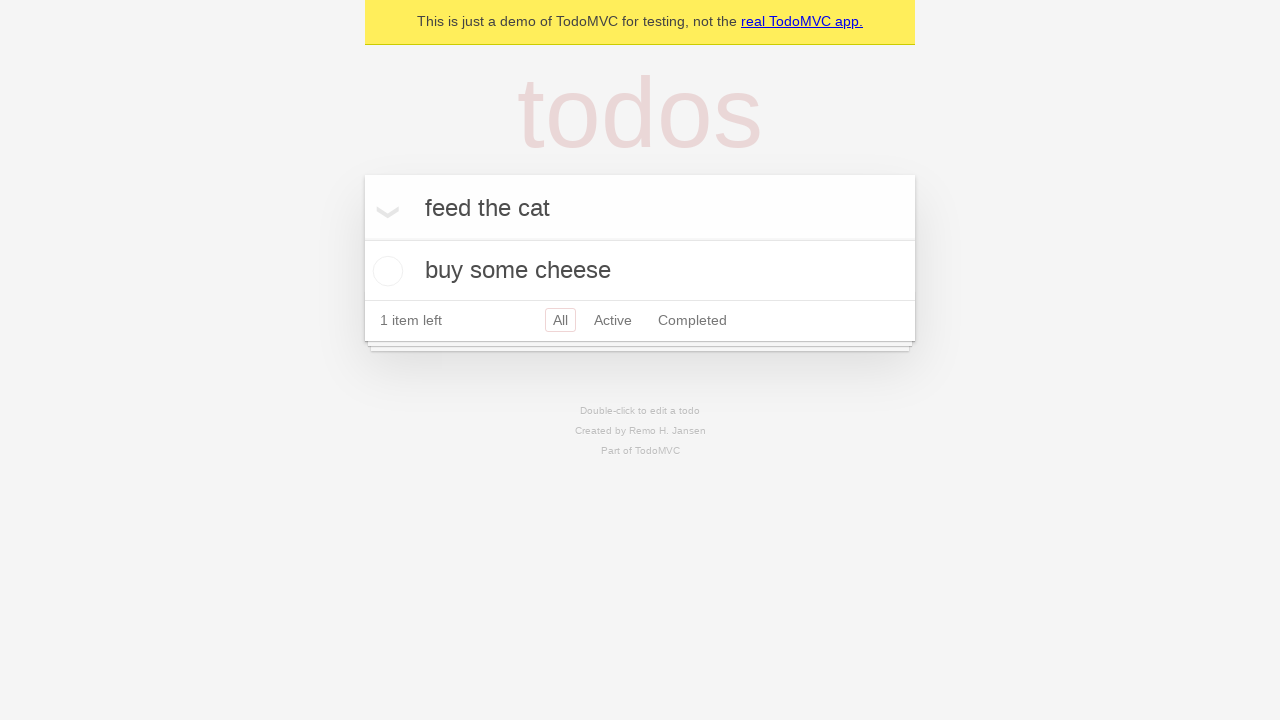

Pressed Enter to add second todo item on internal:attr=[placeholder="What needs to be done?"i]
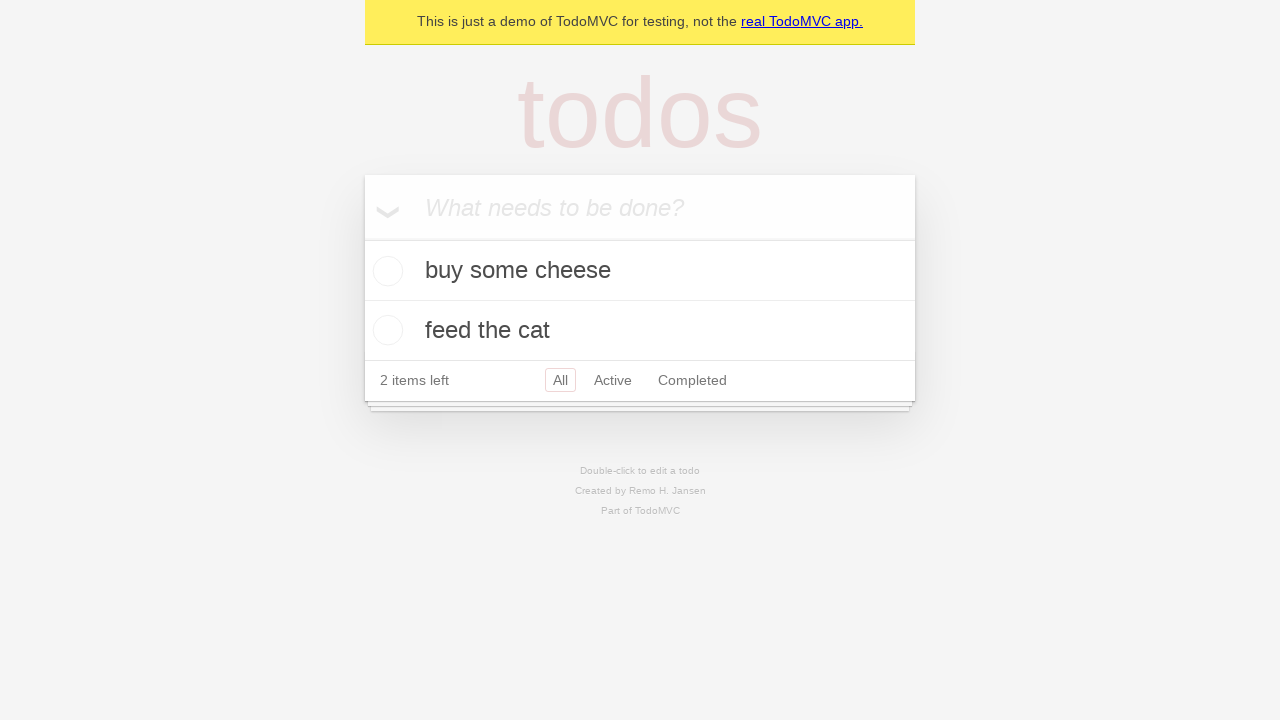

Filled todo input with 'book a doctors appointment' on internal:attr=[placeholder="What needs to be done?"i]
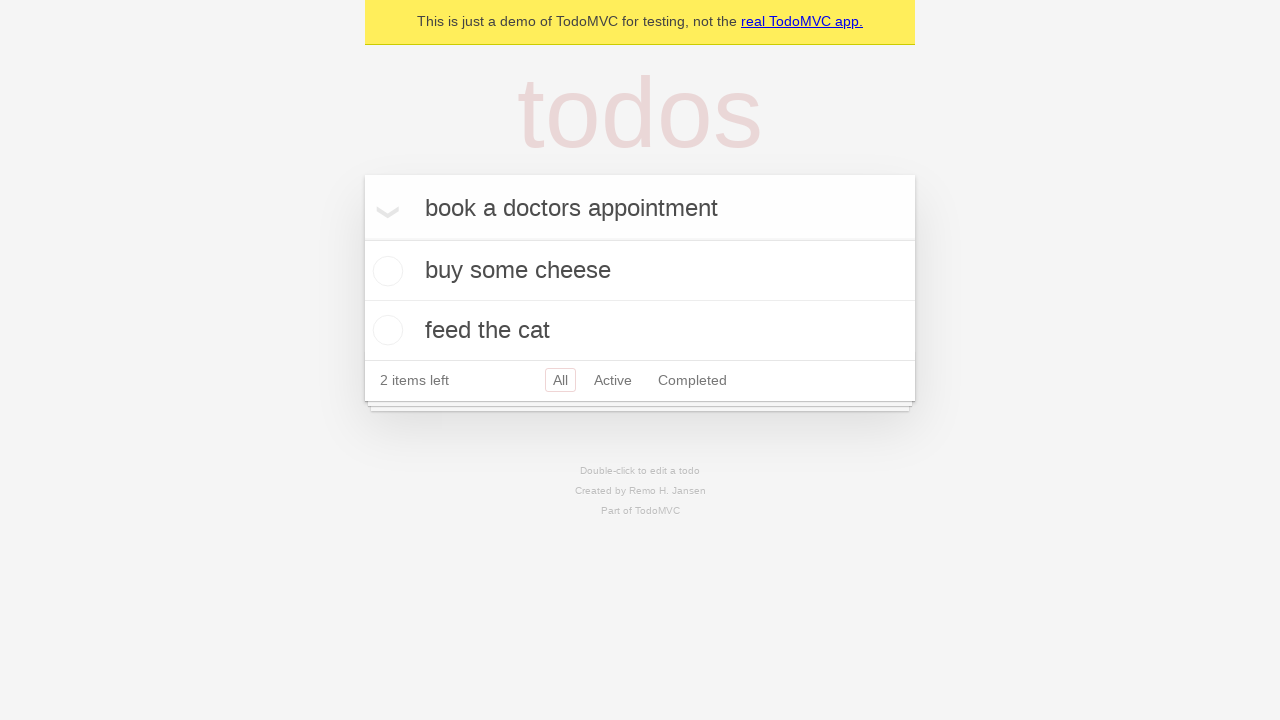

Pressed Enter to add third todo item on internal:attr=[placeholder="What needs to be done?"i]
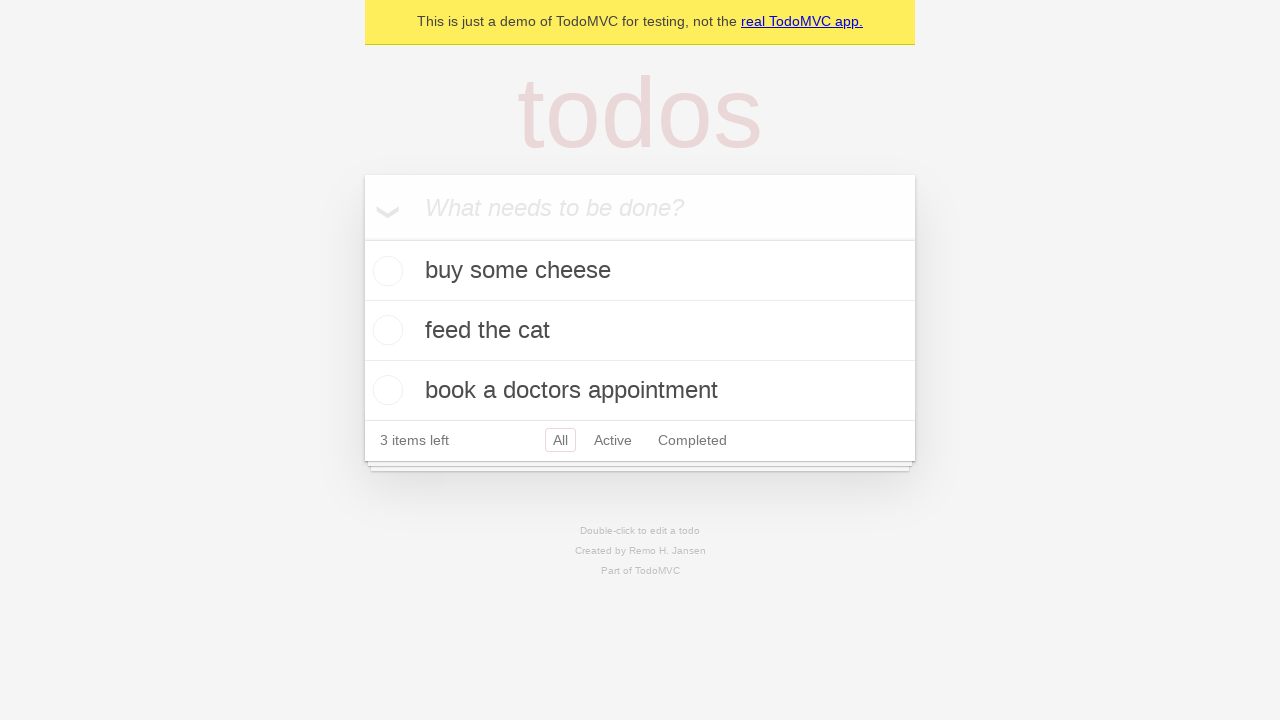

Clicked 'Mark all as complete' checkbox at (362, 238) on internal:label="Mark all as complete"i
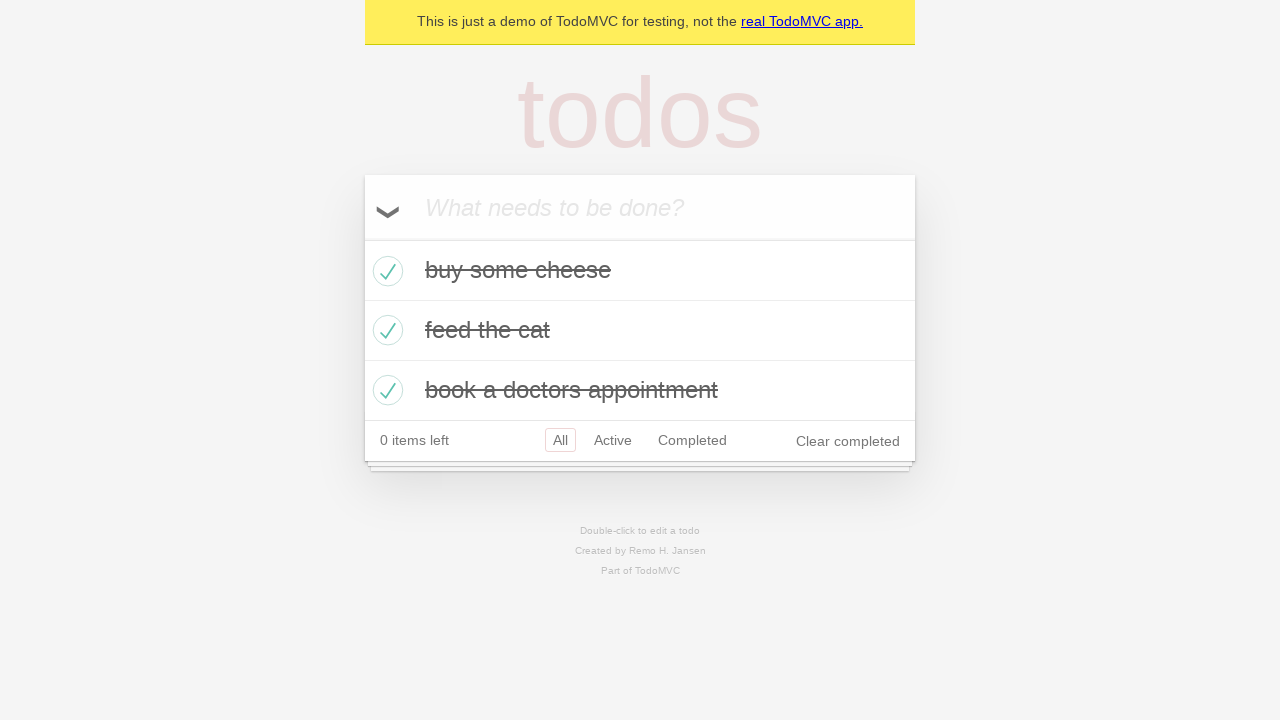

Verified all todo items marked as completed
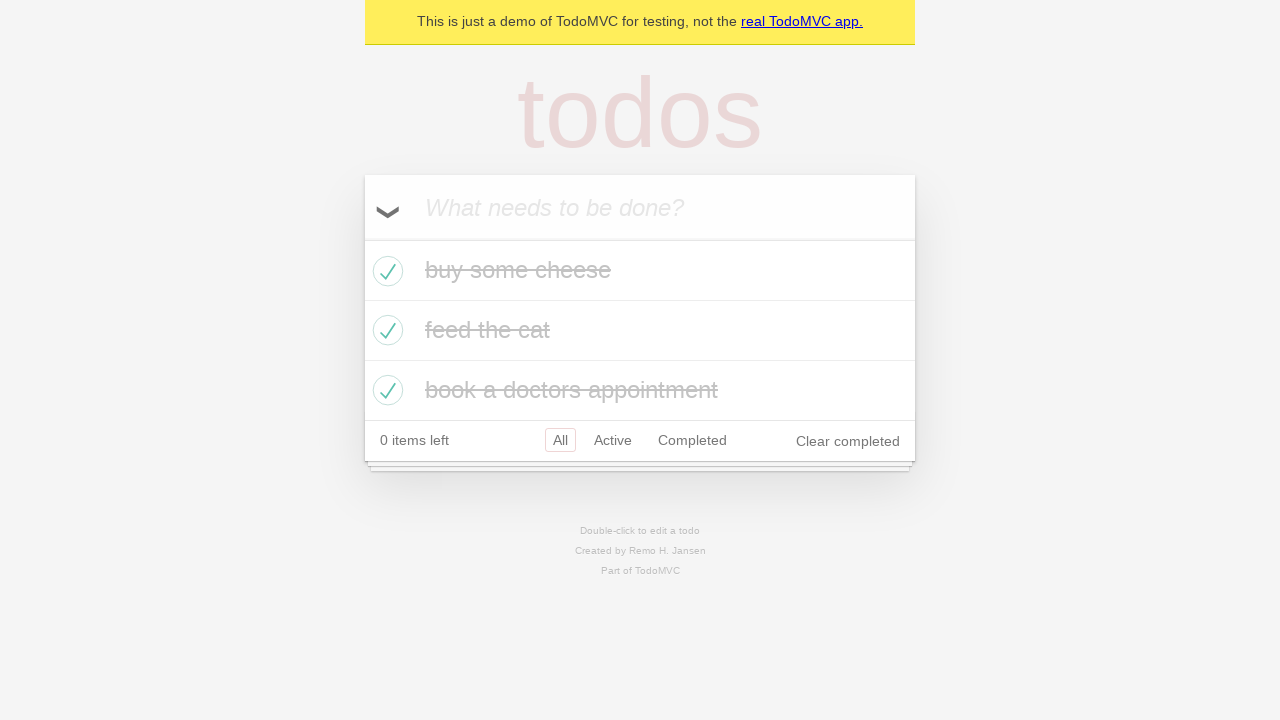

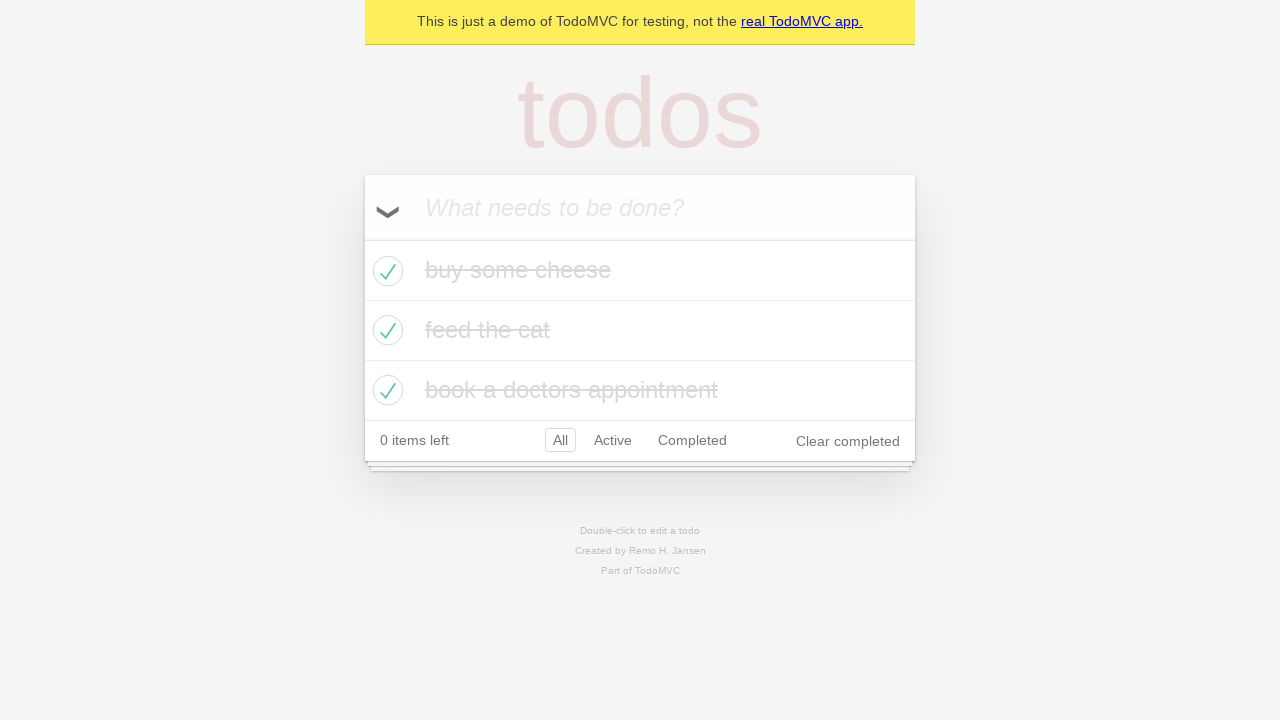